Navigates to an online ordering menu page and maximizes the browser window to verify the page loads correctly

Starting URL: https://stage.insmeal.com/suraj/menu

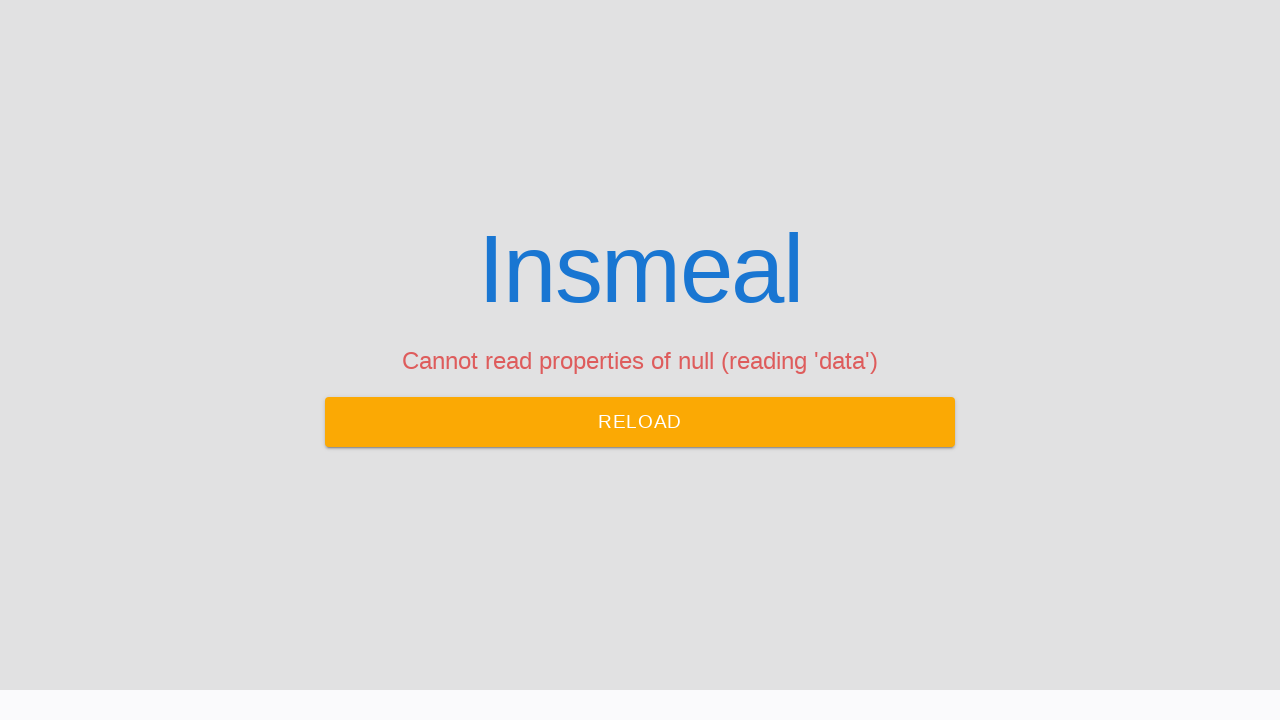

Waited for page to reach network idle state
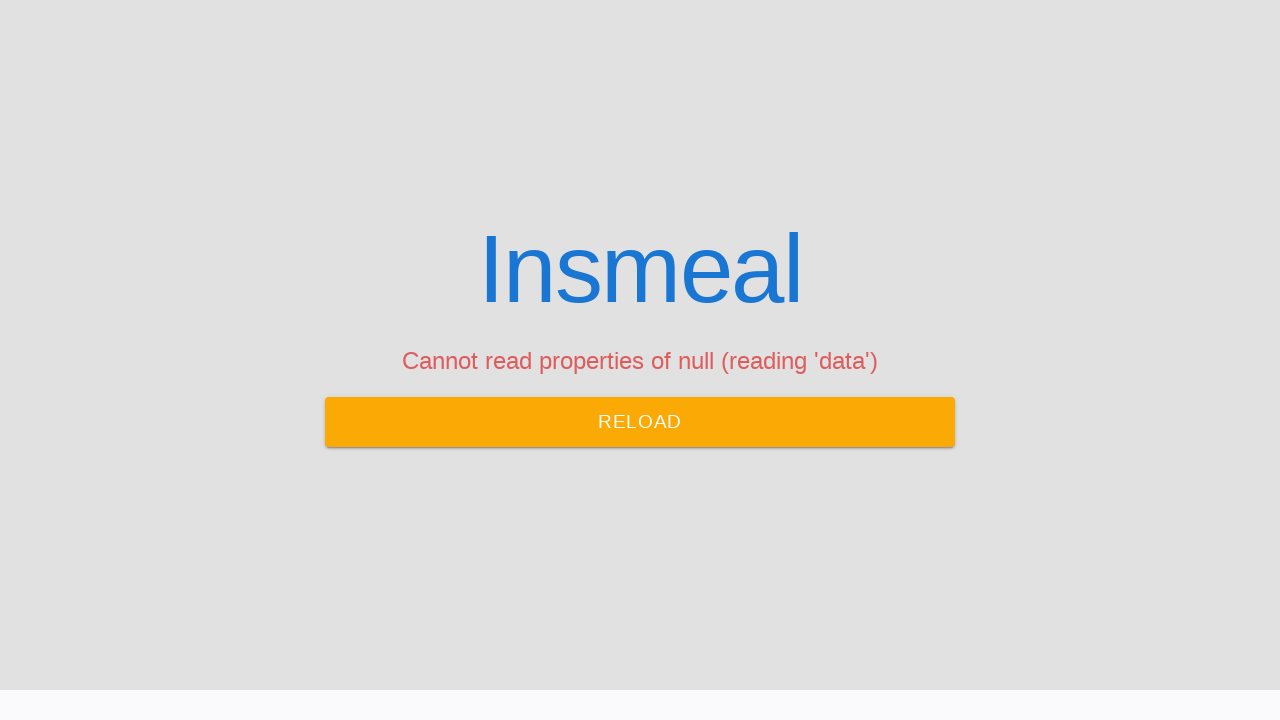

Maximized browser window to 1920x1080 resolution
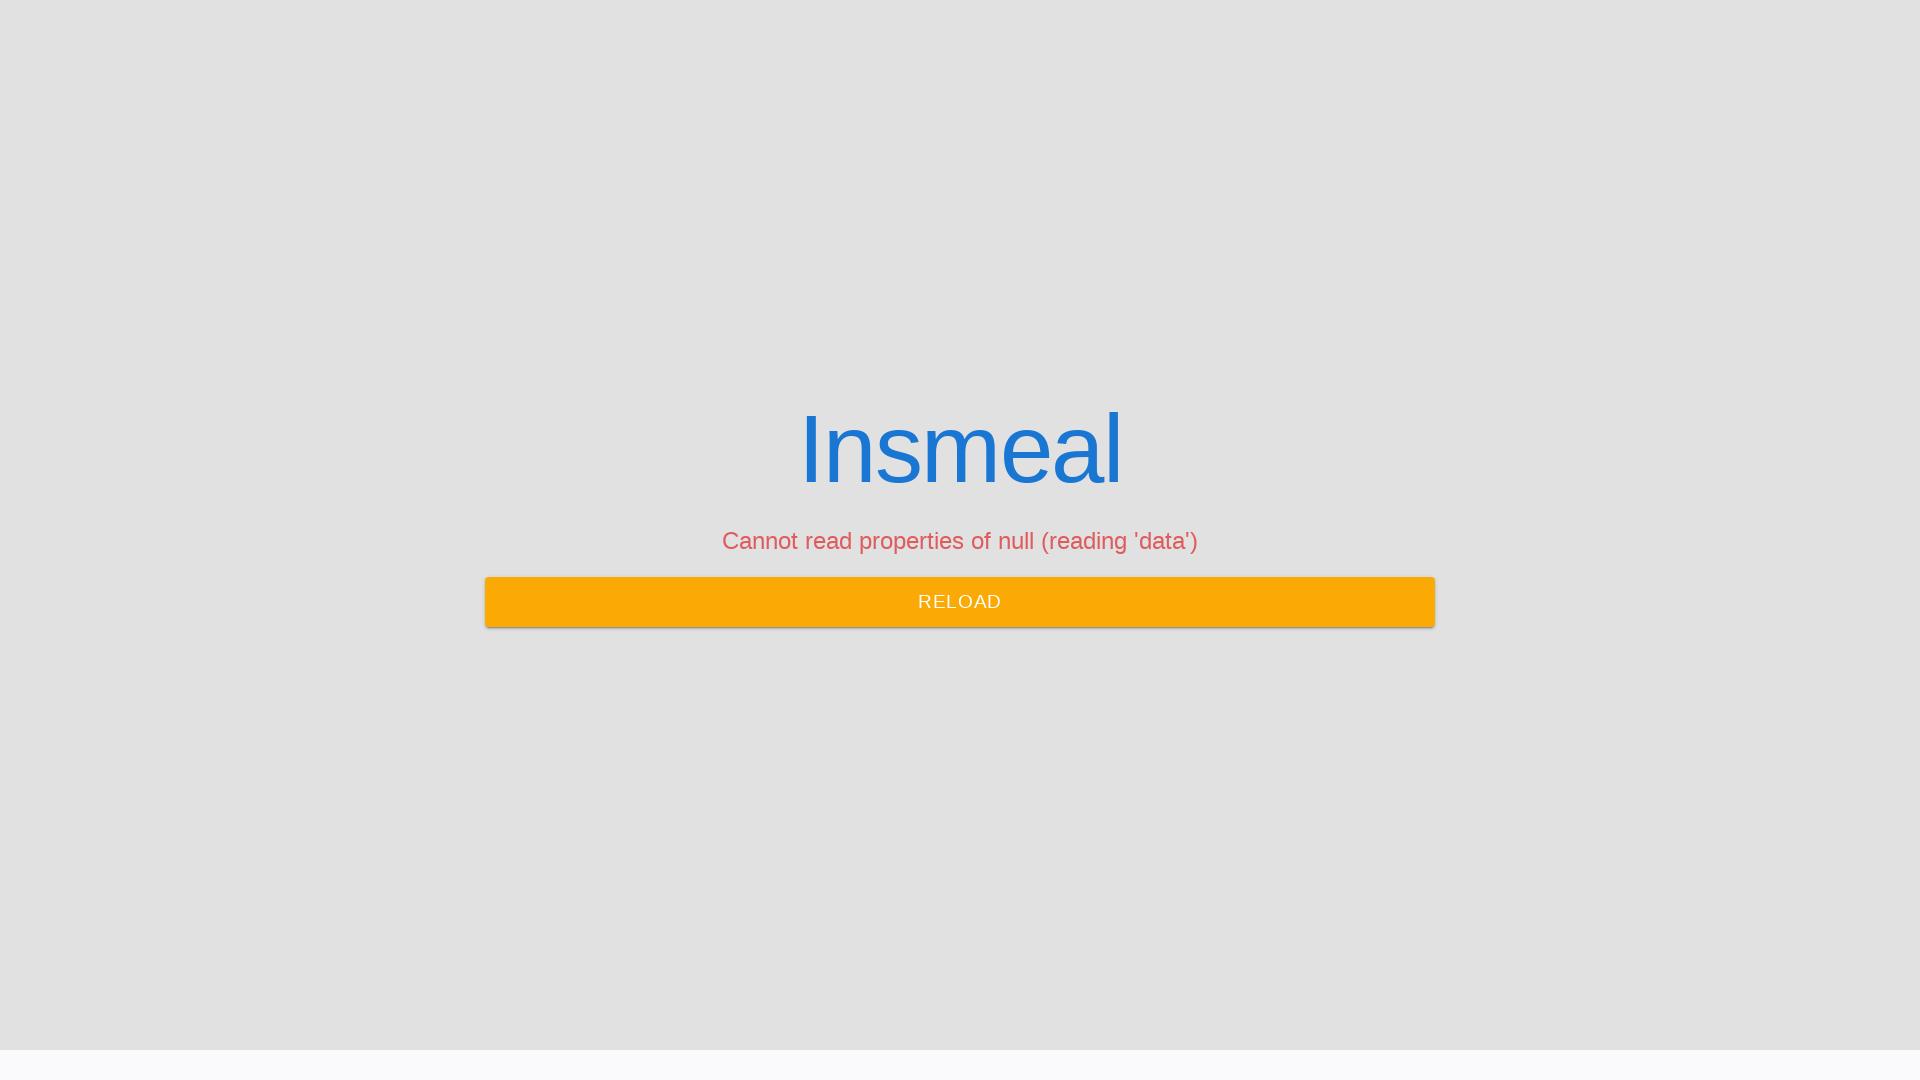

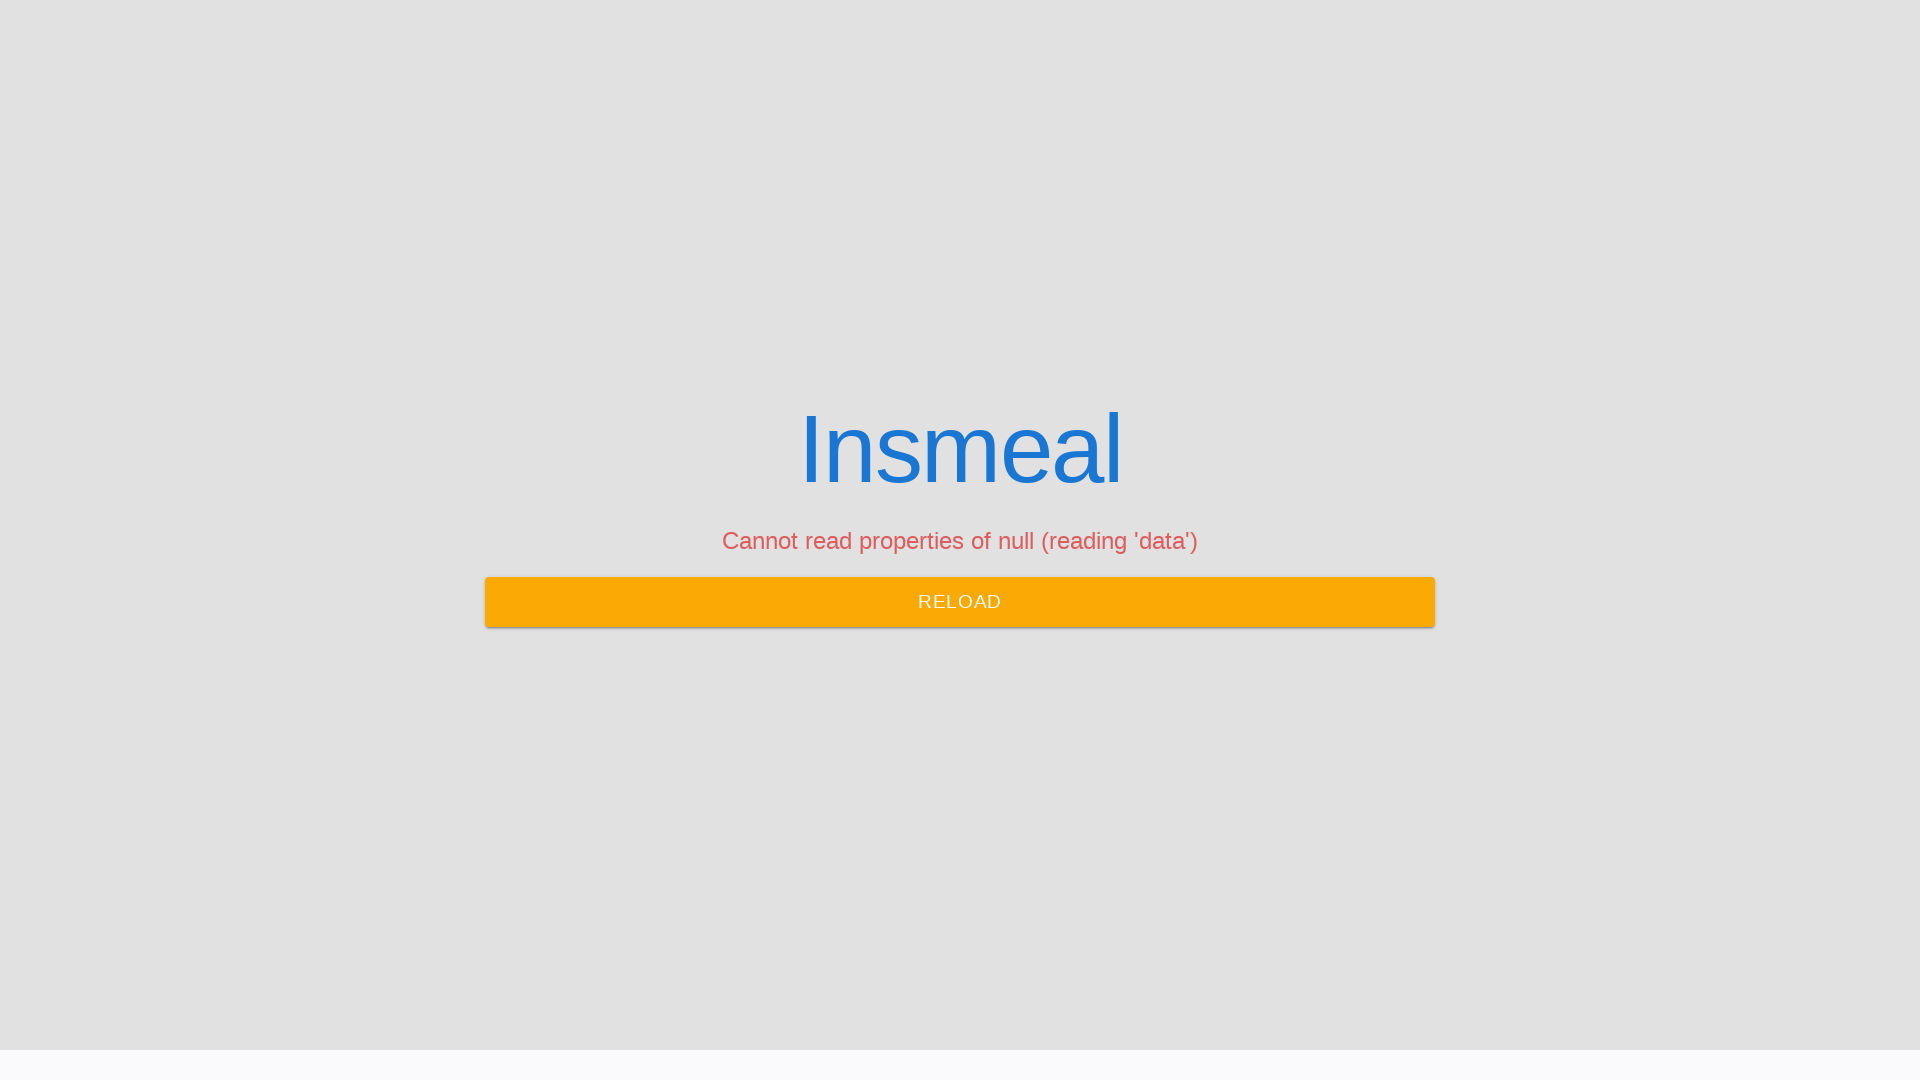